Tests a web form by filling in a password field and clicking submit, then verifying the success message

Starting URL: https://www.selenium.dev/selenium/web/web-form.html

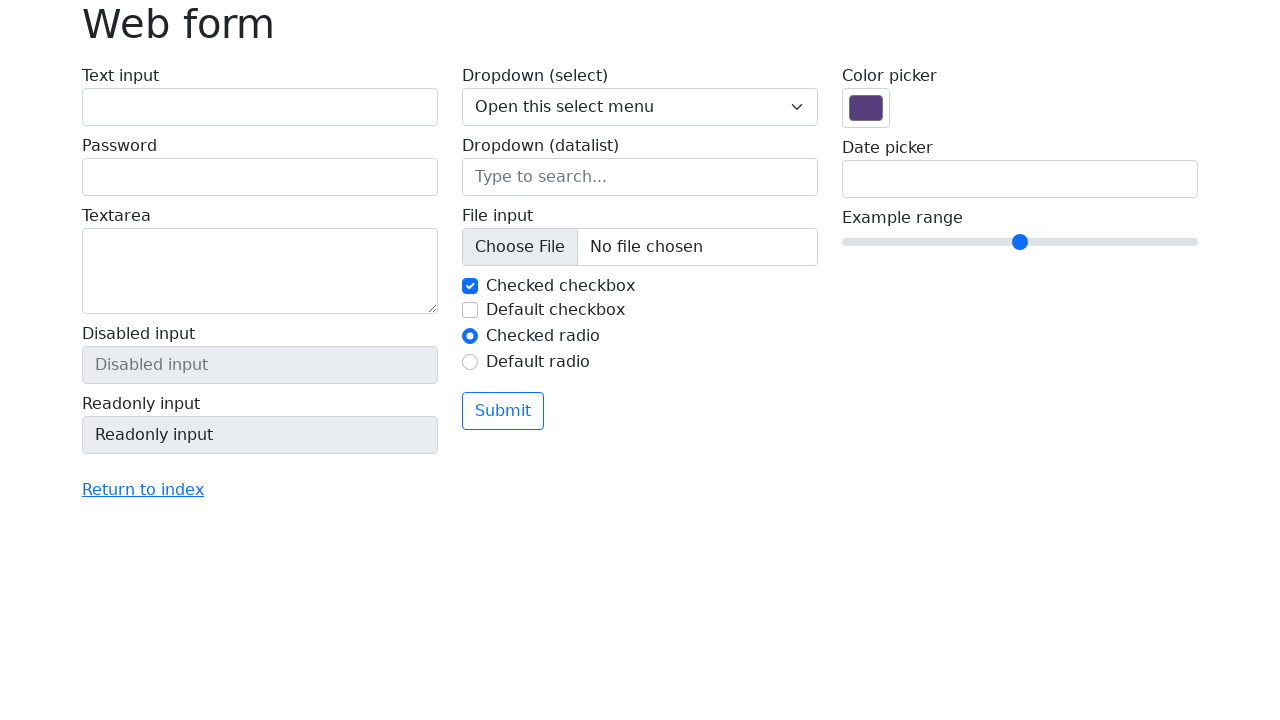

Filled password field with '123' on input[name='my-password']
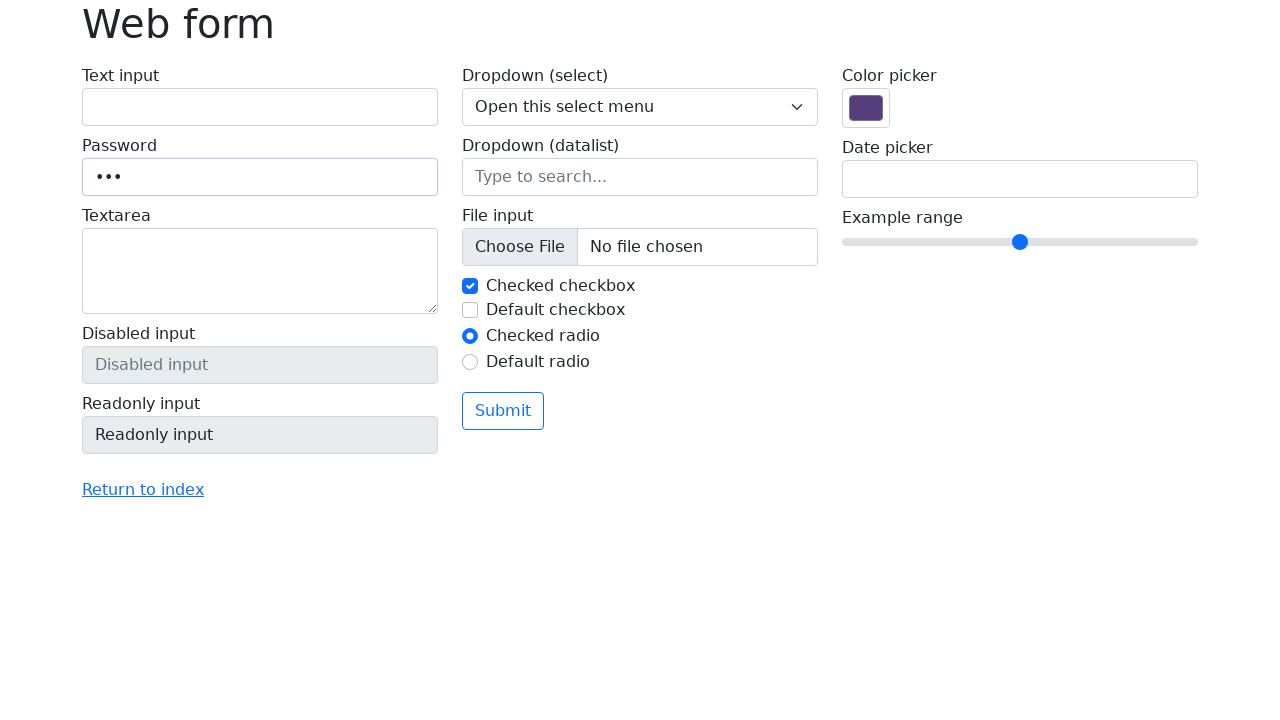

Clicked submit button at (503, 411) on button
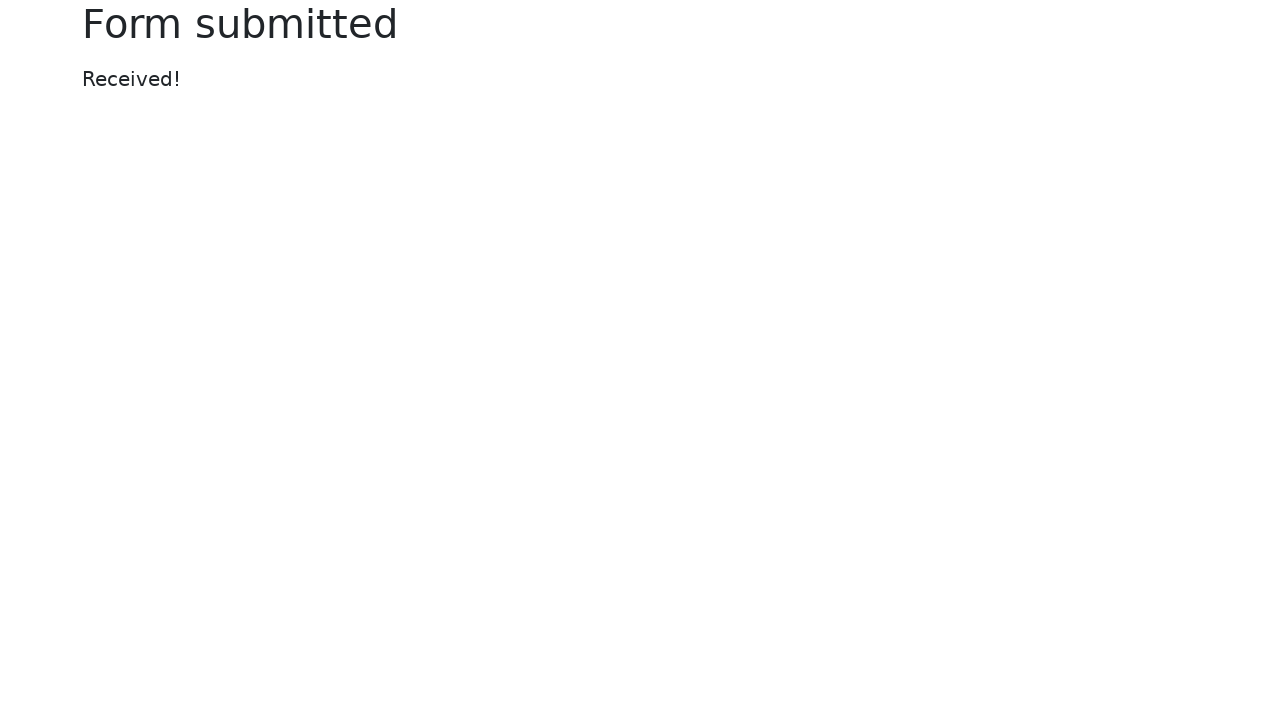

Success message appeared
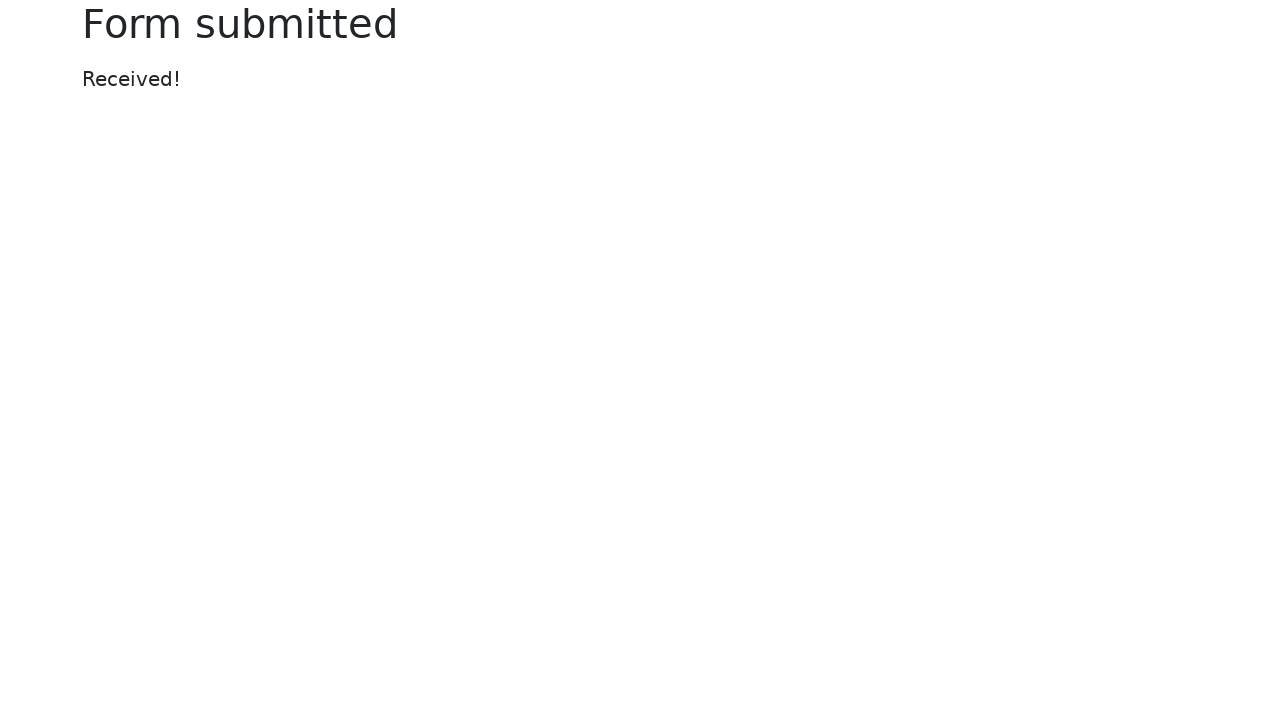

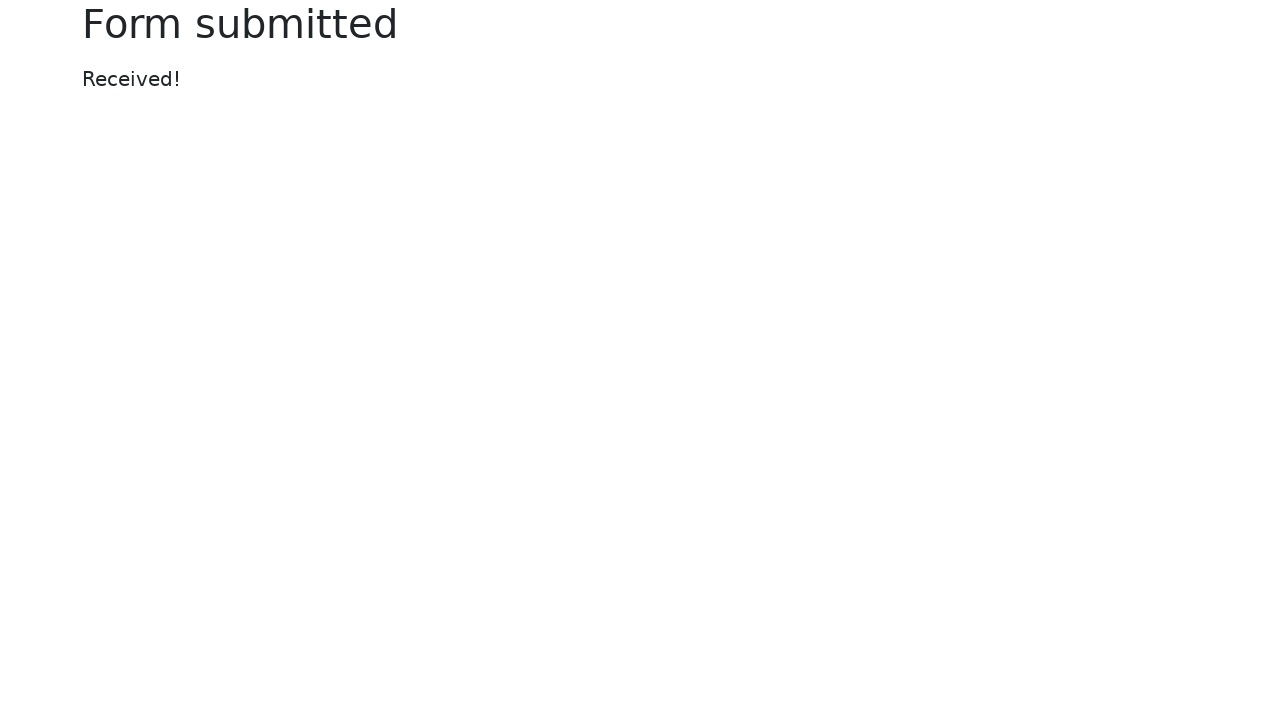